Tests browser navigation functionality by navigating to a contacts app, then using browser back and forward navigation controls.

Starting URL: https://contacts-app.tobbymarshall815.vercel.app/

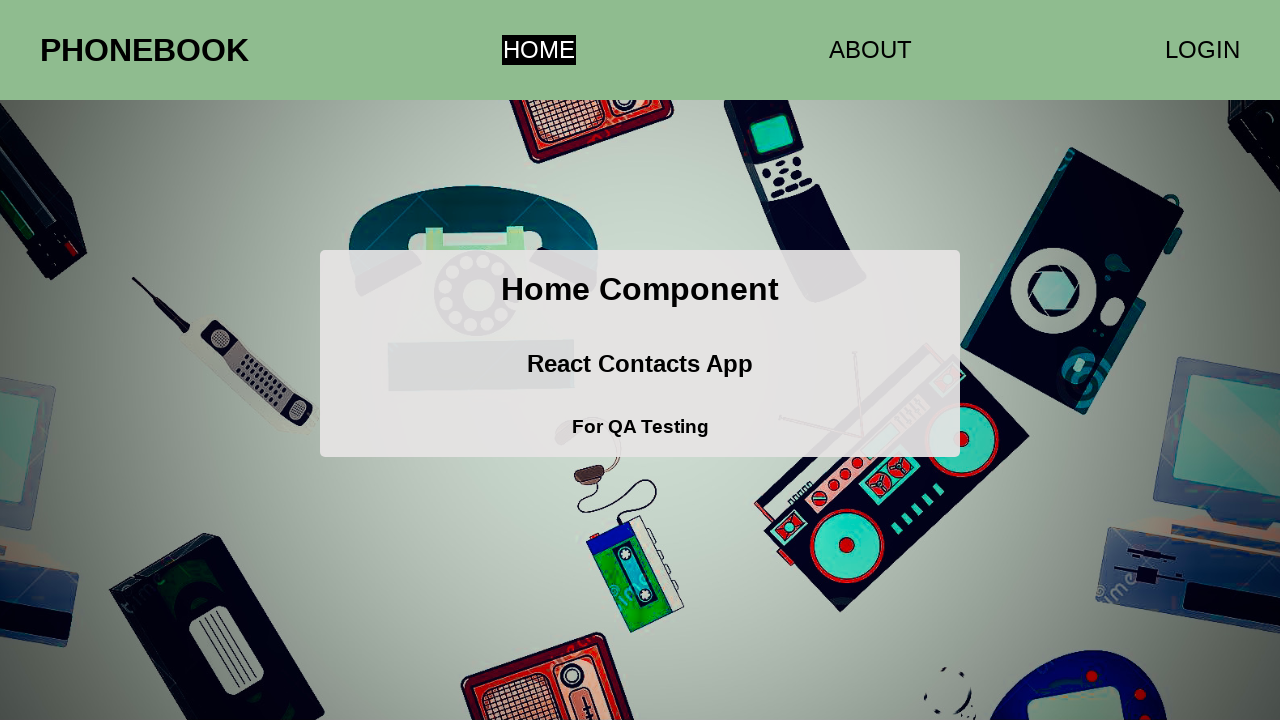

Navigated back in browser history
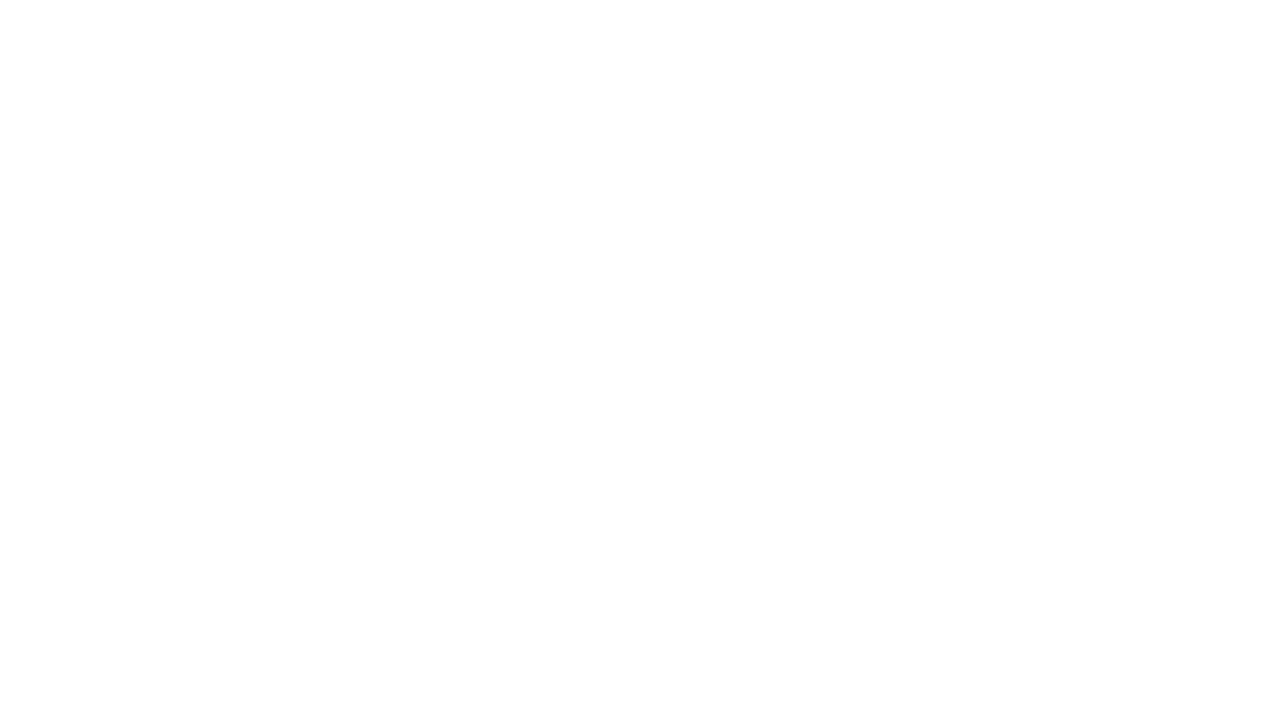

Navigated forward in browser history
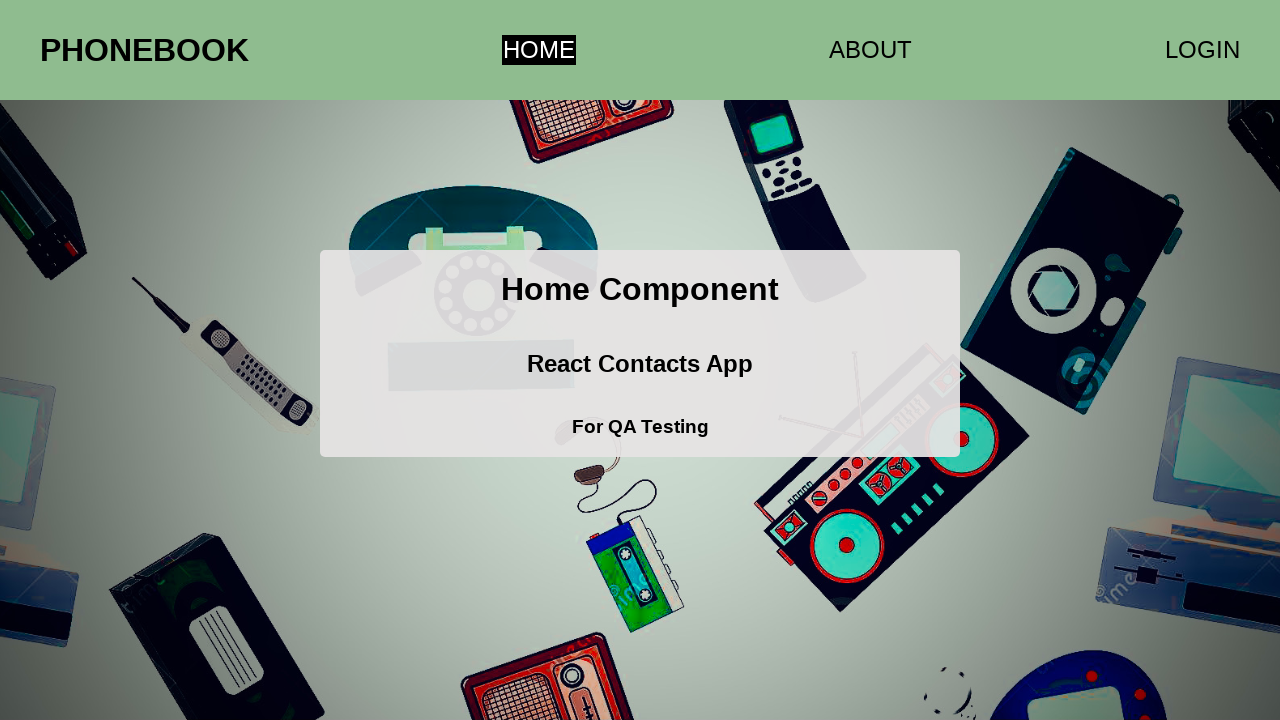

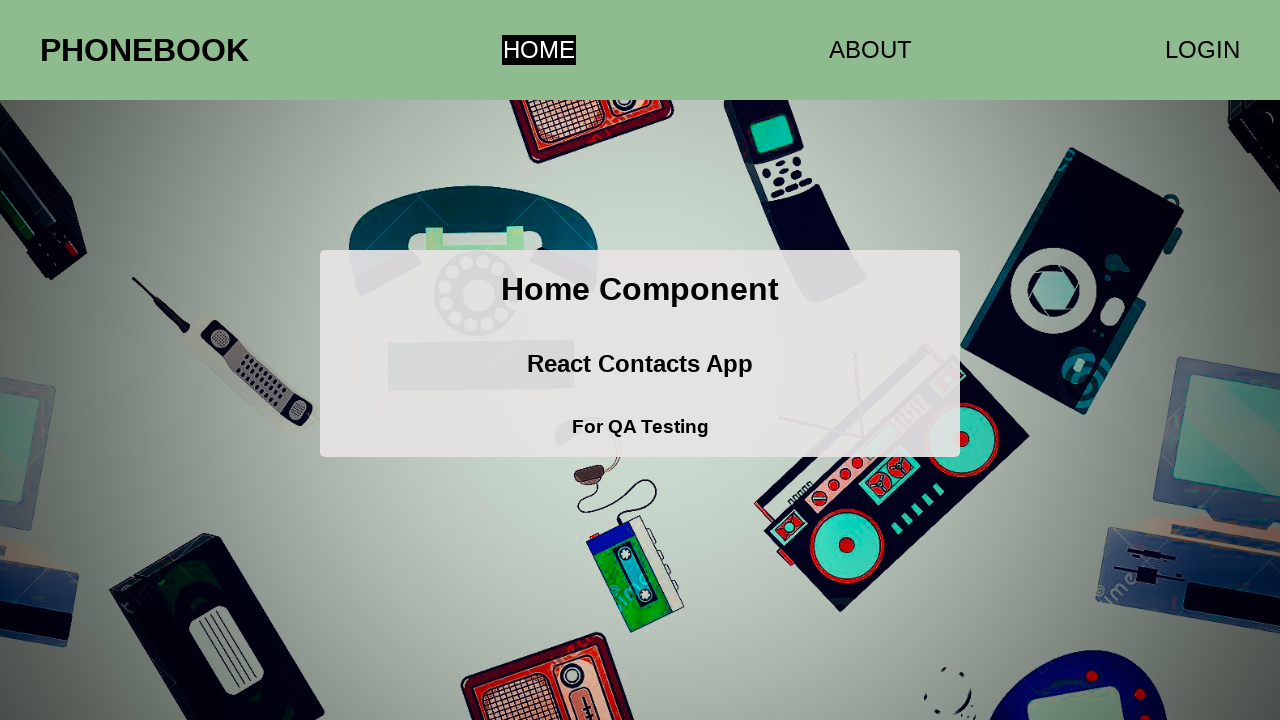